Tests keyboard input events by pressing the 'S' key and then performing CTRL+A and CTRL+C key combinations on an input events demo page

Starting URL: https://www.training-support.net/selenium/input-events

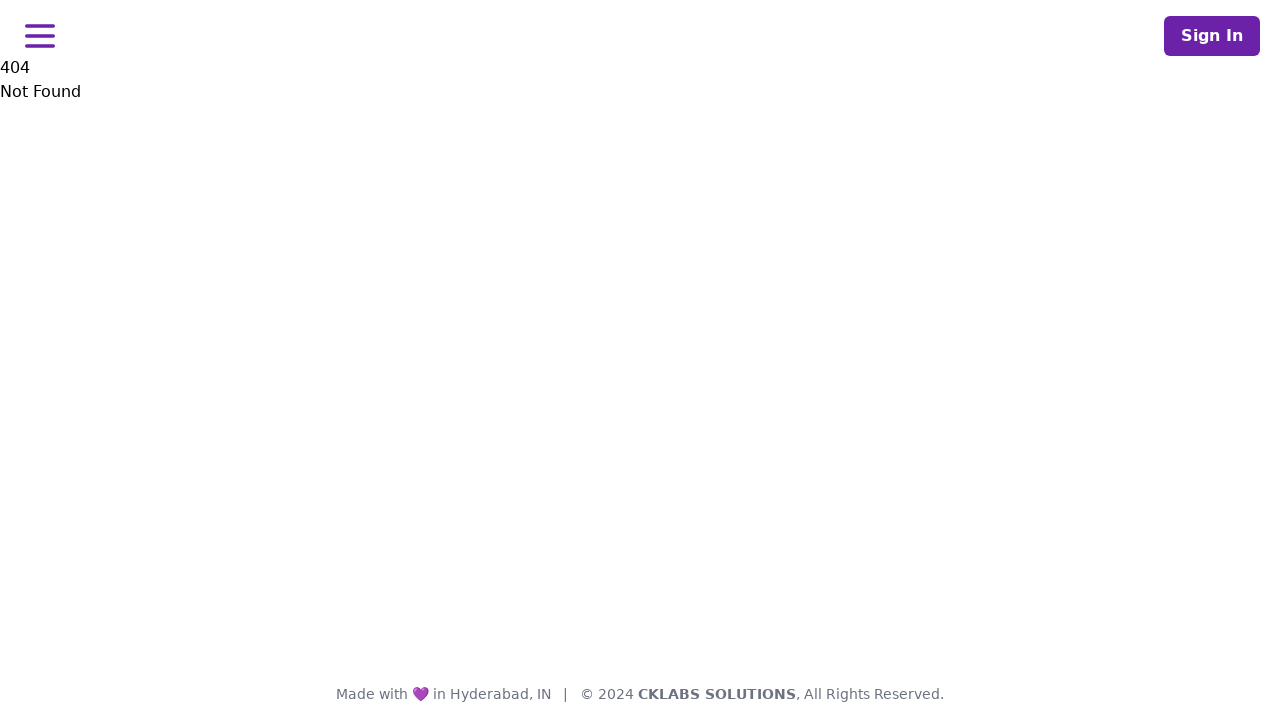

Pressed 'S' key on input events demo page
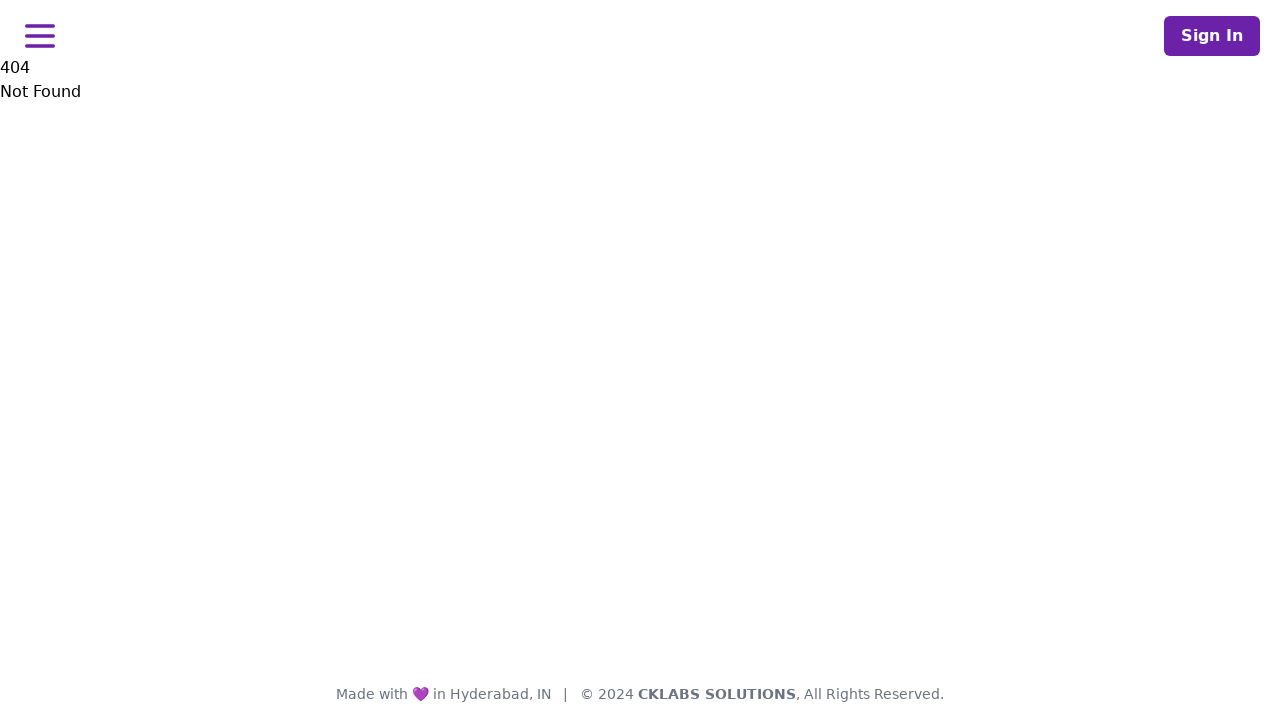

Pressed CTRL+A to select all text
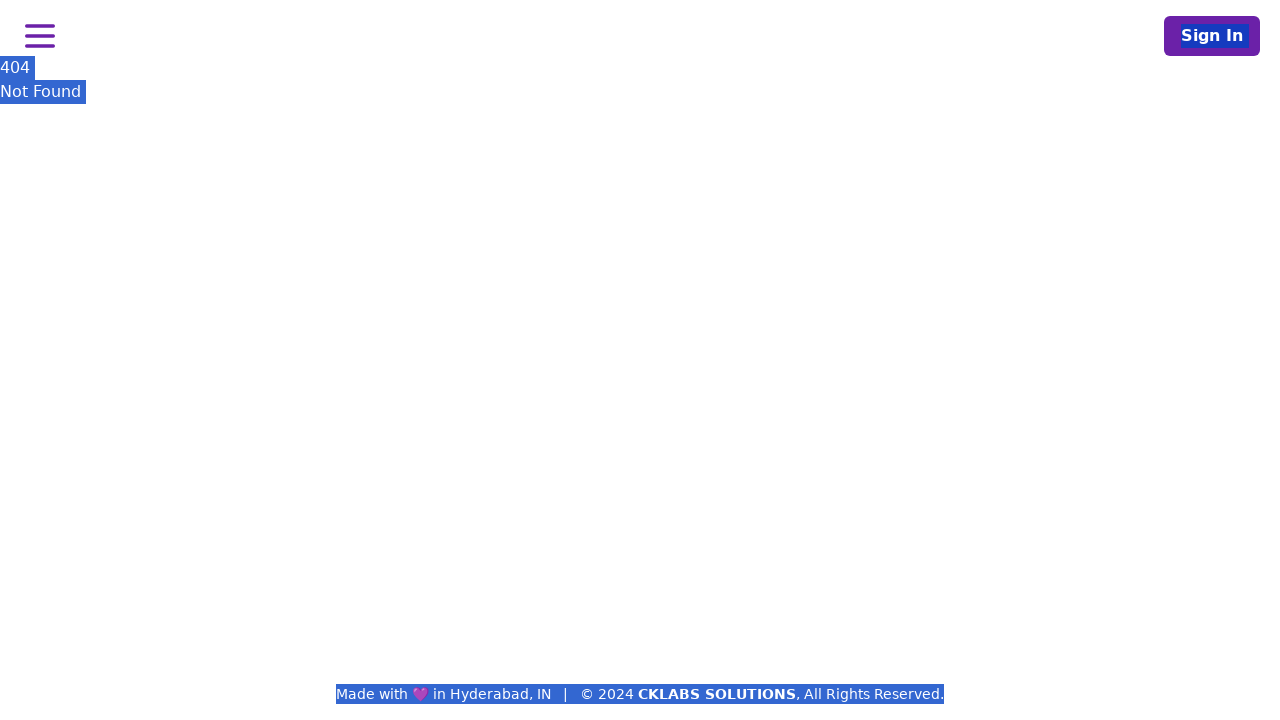

Pressed CTRL+C to copy selected text
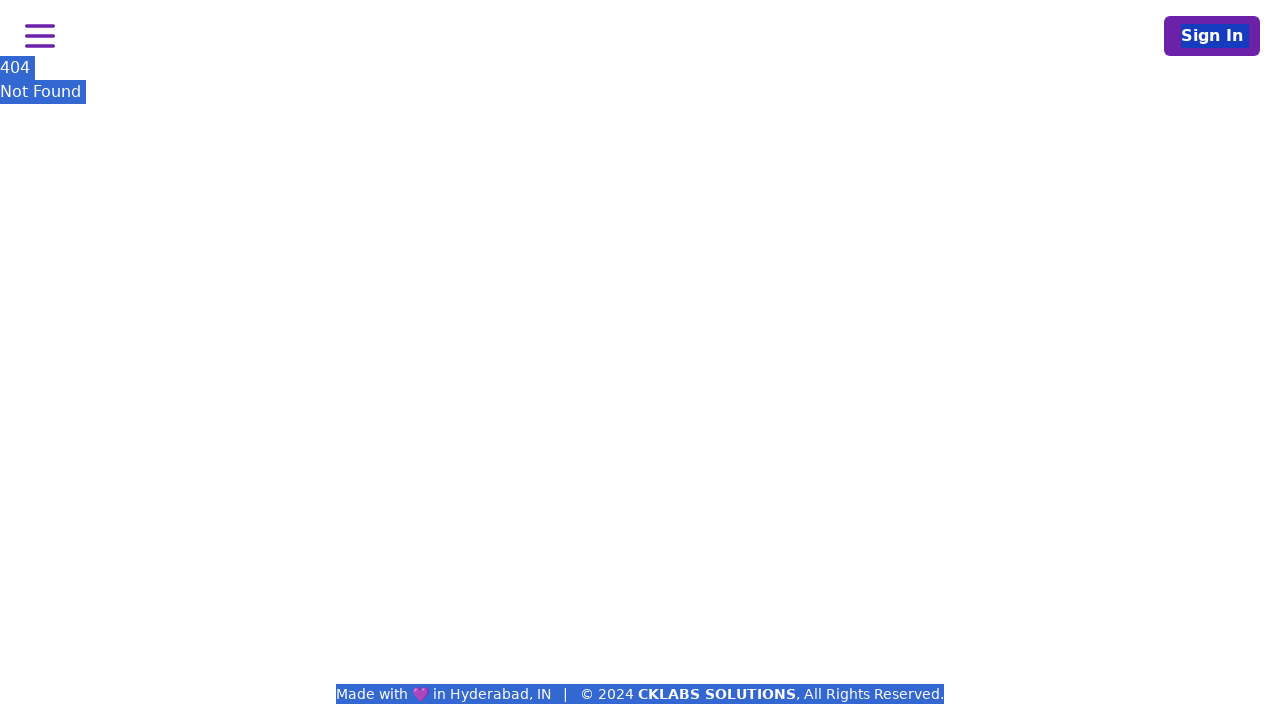

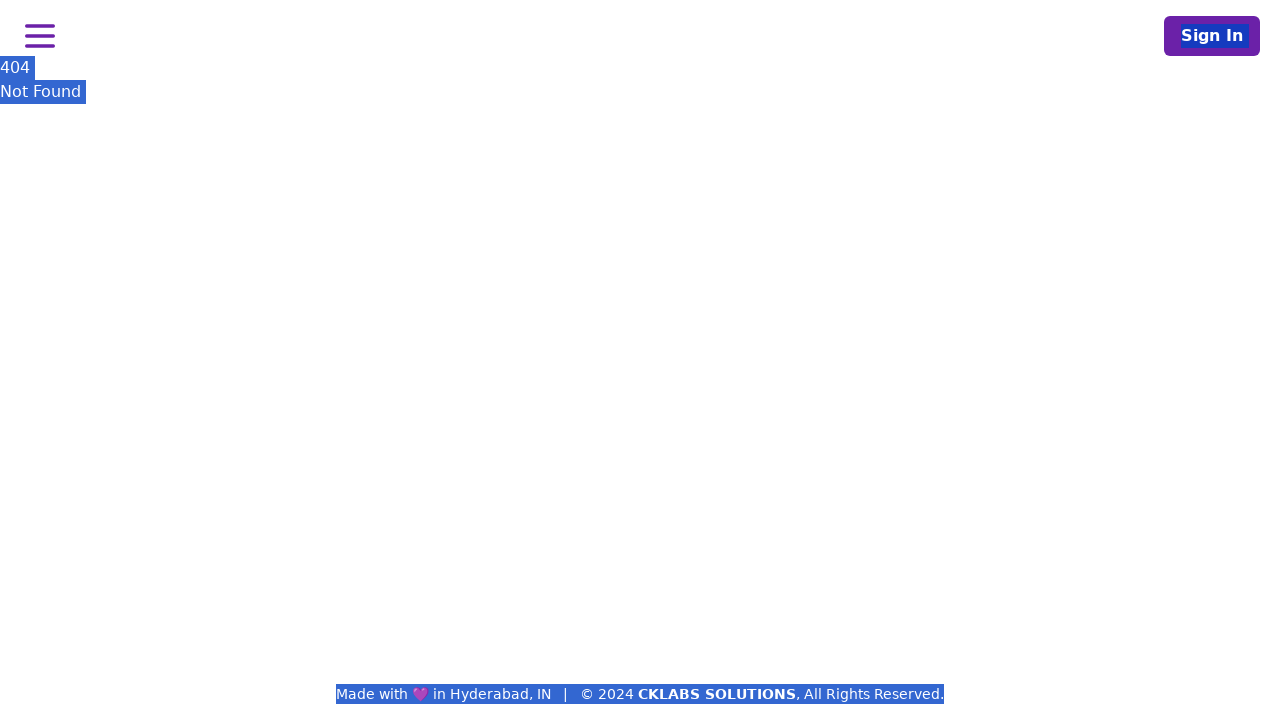